Waits for a price to drop to $100, clicks a book button, solves a mathematical problem, and submits the answer

Starting URL: http://suninjuly.github.io/explicit_wait2.html

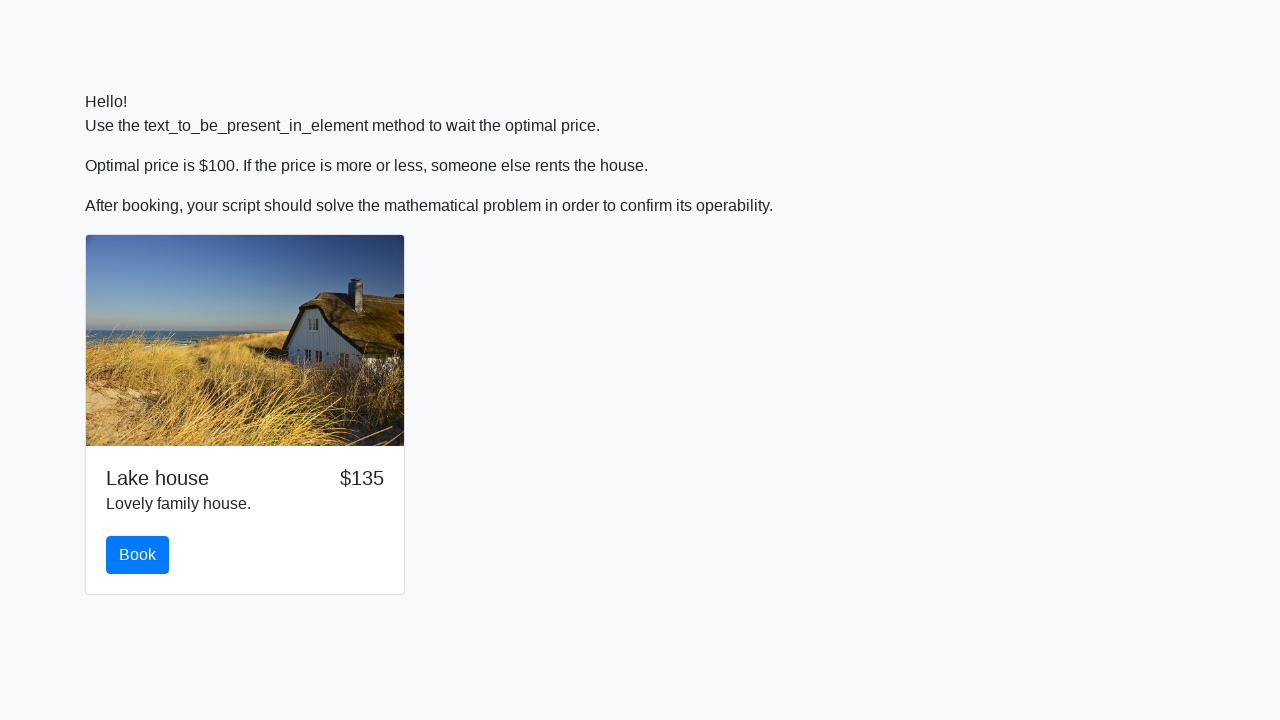

Waited for price to drop to $100
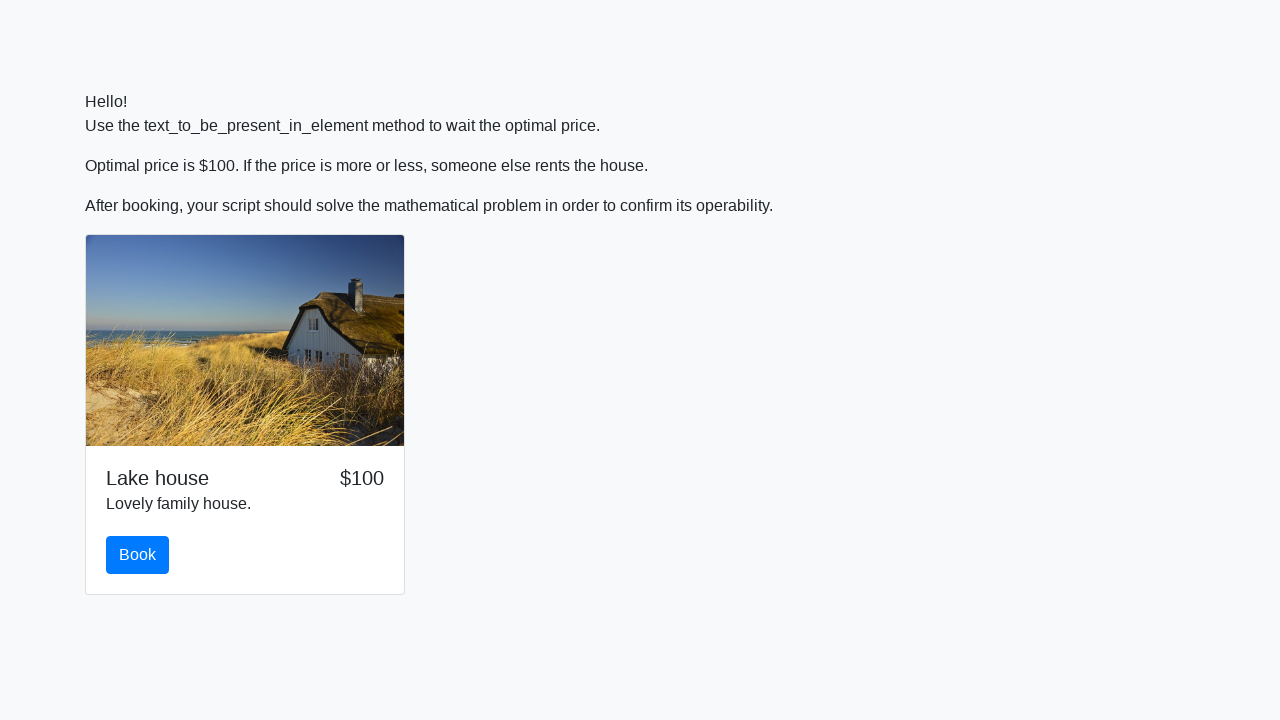

Clicked the book button at (138, 555) on #book
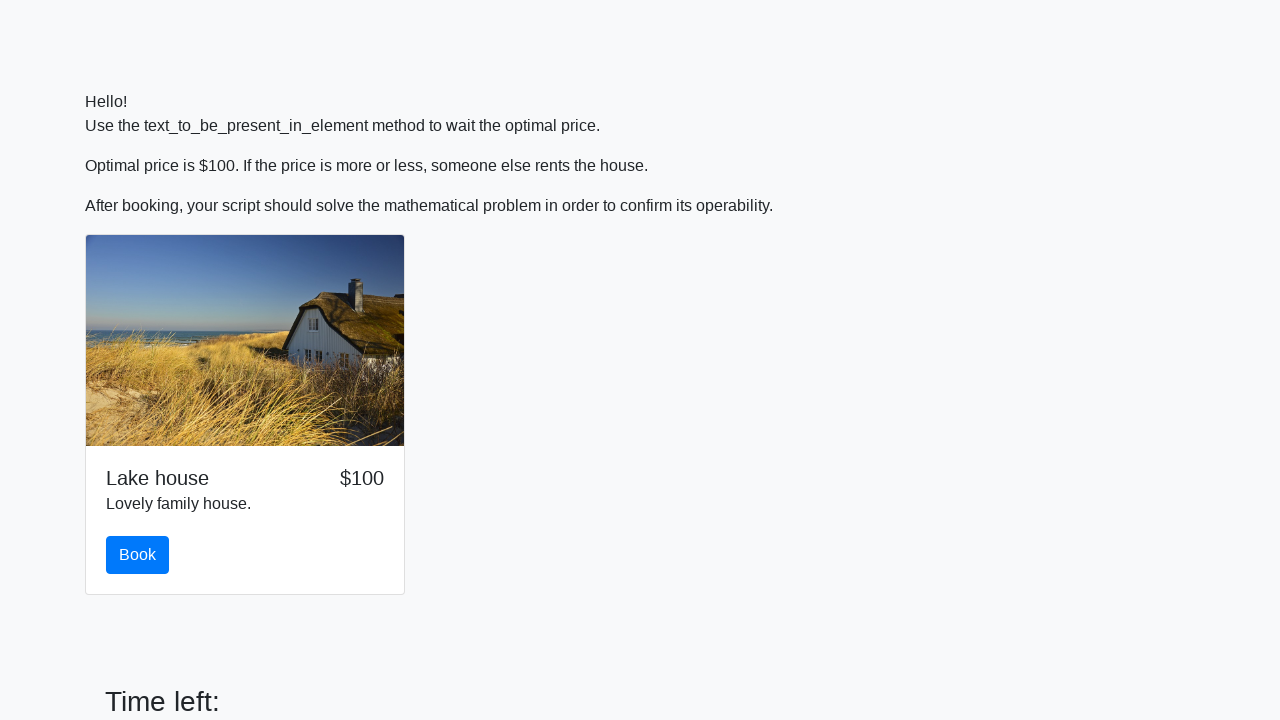

Scrolled down to view the math problem
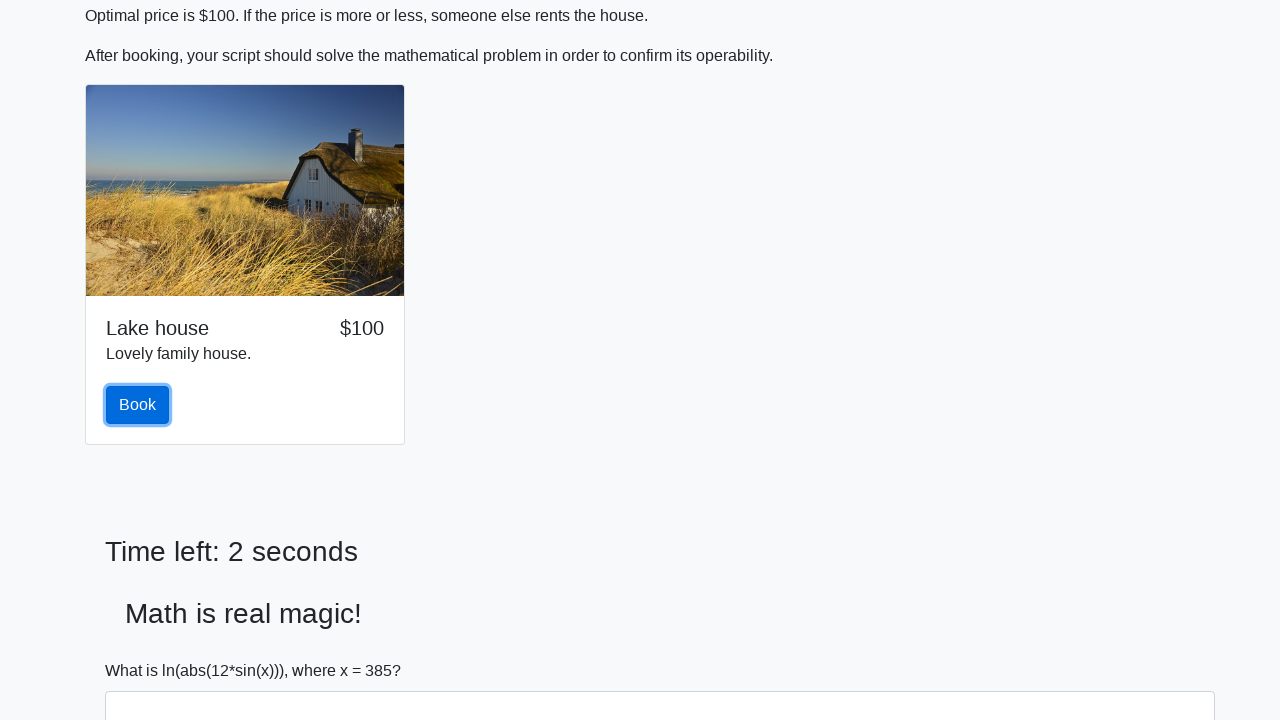

Retrieved x value: 385
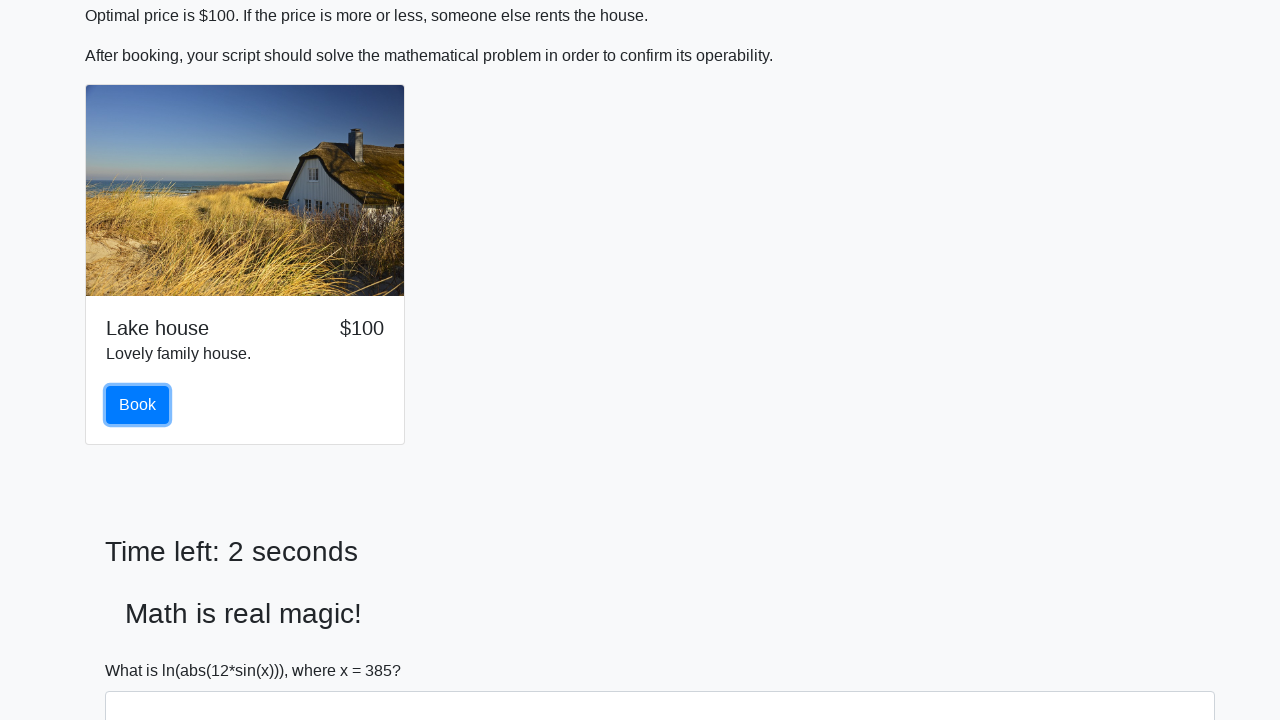

Calculated answer: 2.472861369632214
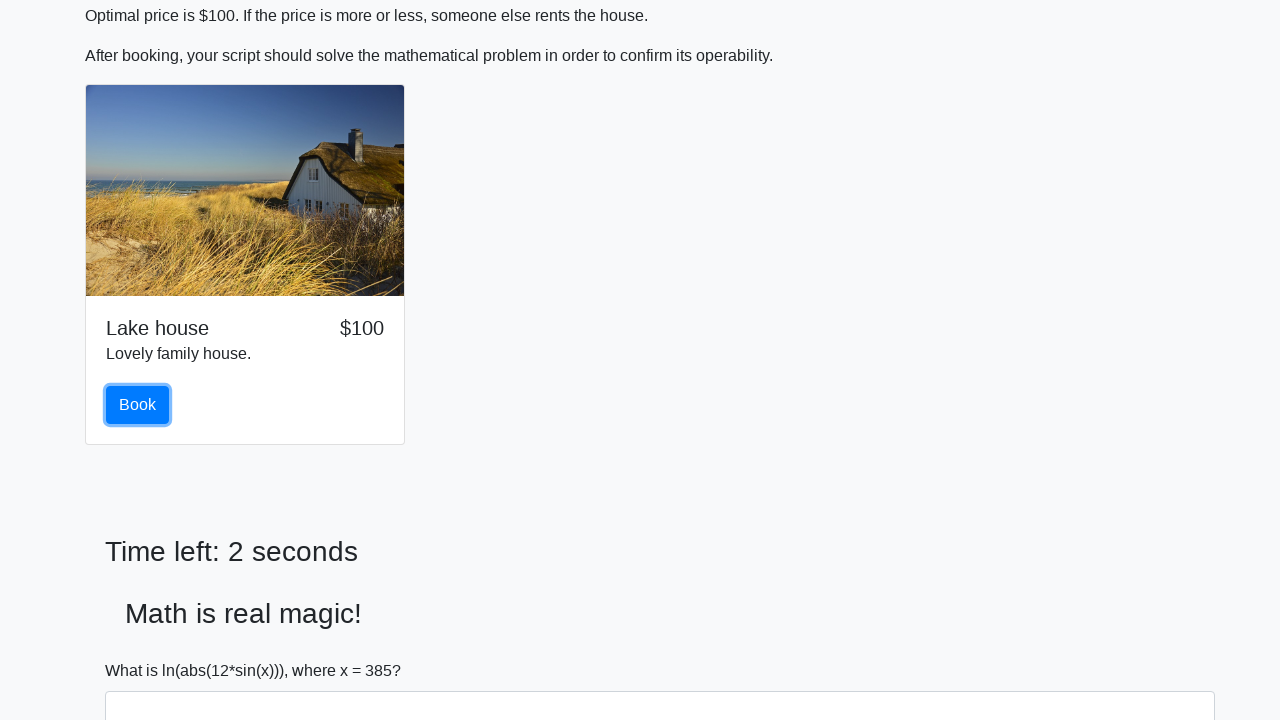

Filled in the calculated answer on #answer
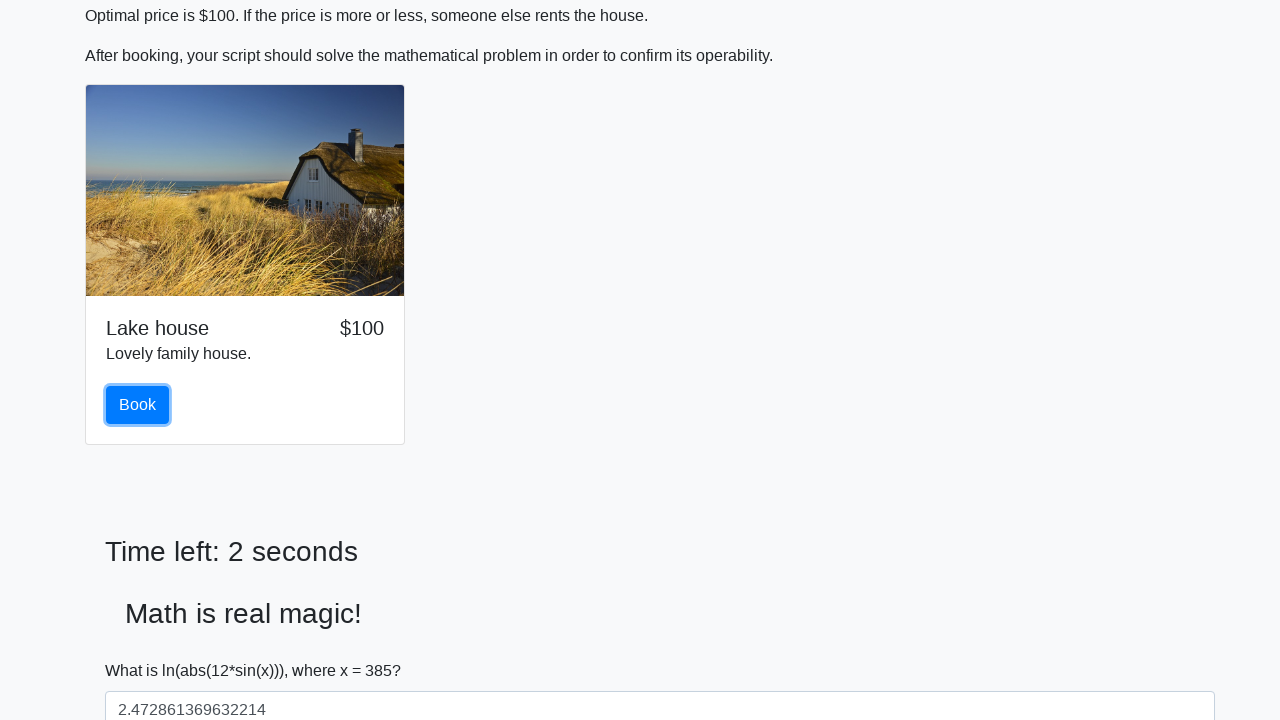

Submitted the form at (143, 651) on button[type="submit"]
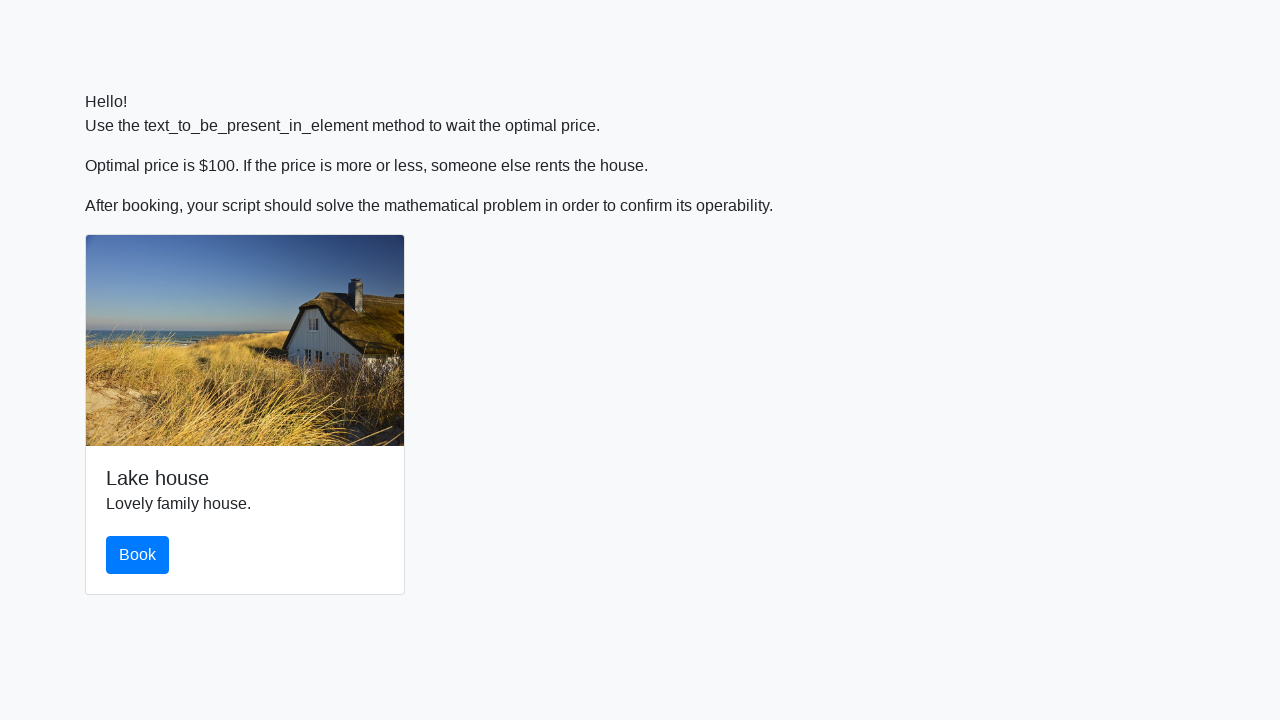

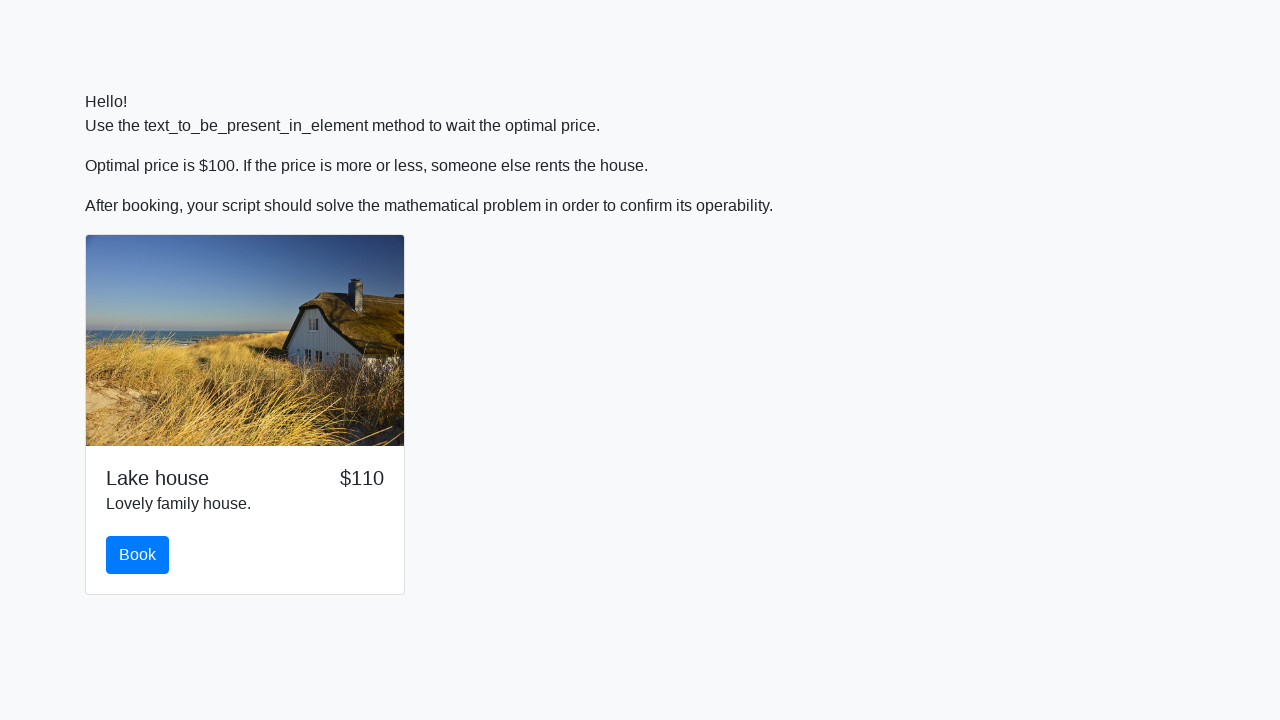